Opens the Shop by Category menu, navigates to Cameras category, and verifies the page title changes to "Cameras".

Starting URL: https://ecommerce-playground.lambdatest.io/

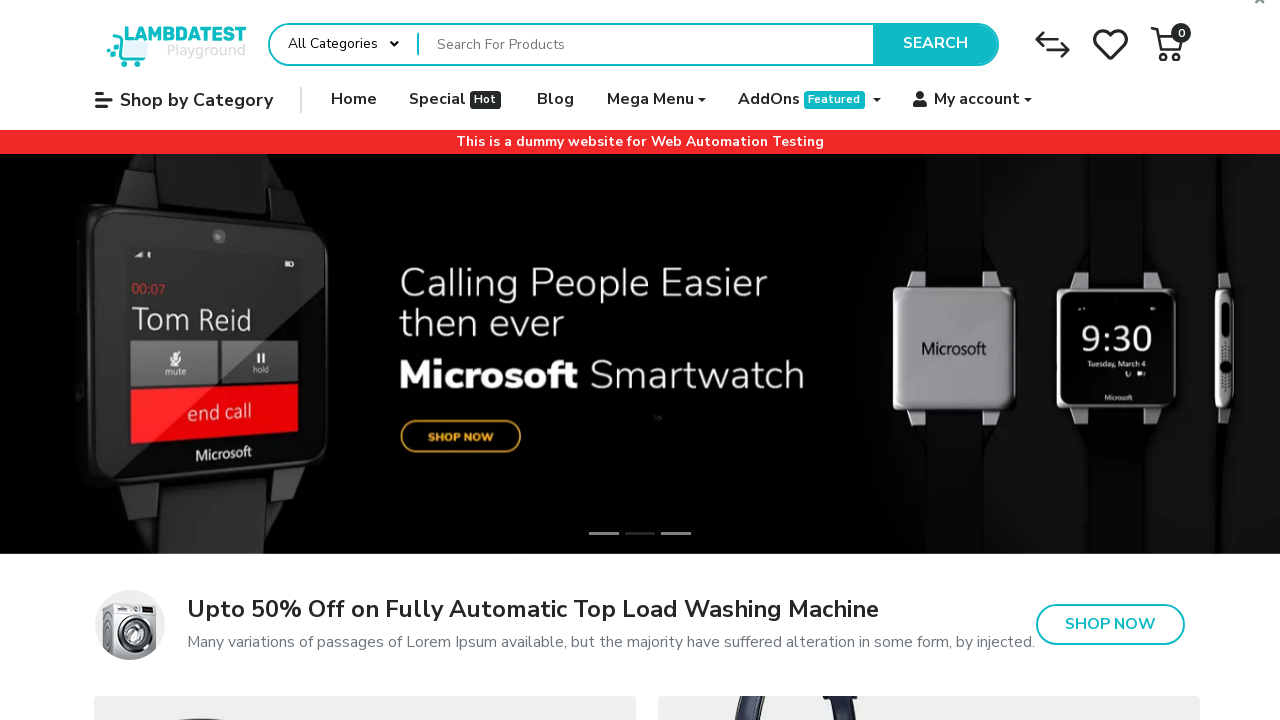

Clicked 'Shop by Category' button to open menu at (184, 100) on internal:role=button[name="Shop by Category"i]
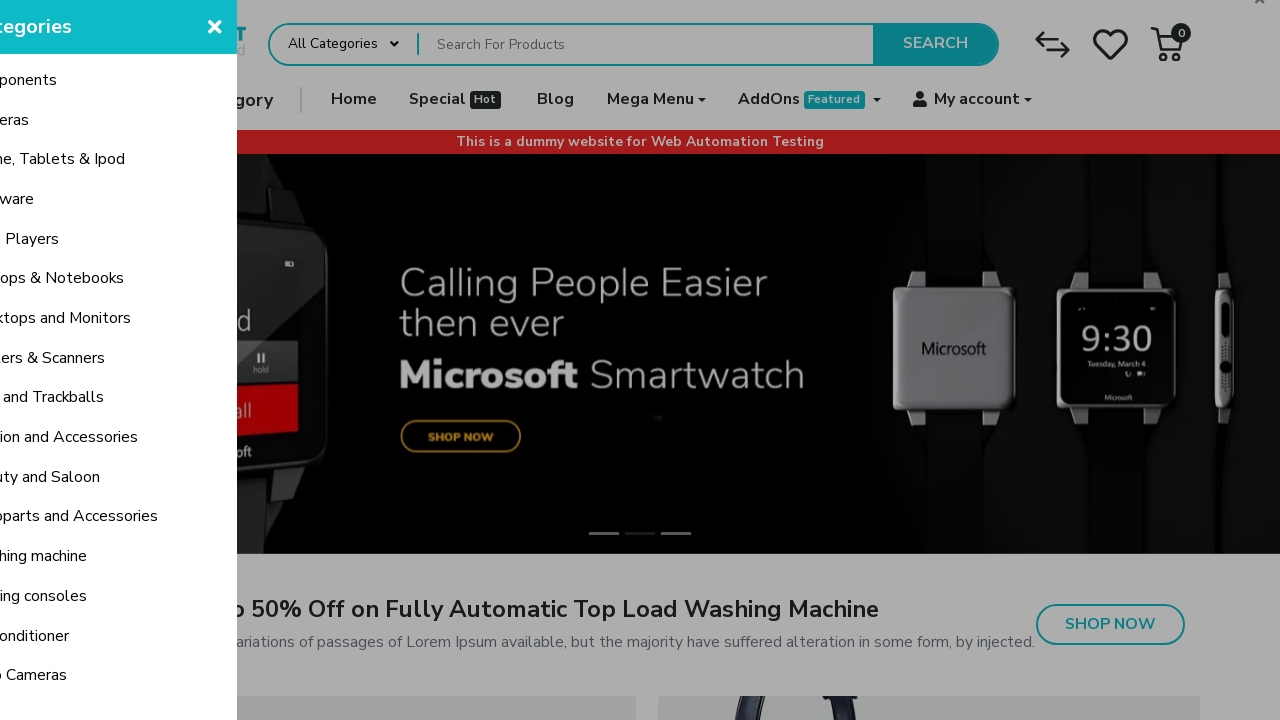

Clicked 'Cameras' link to navigate to Cameras category at (160, 120) on internal:role=link[name="Cameras"s]
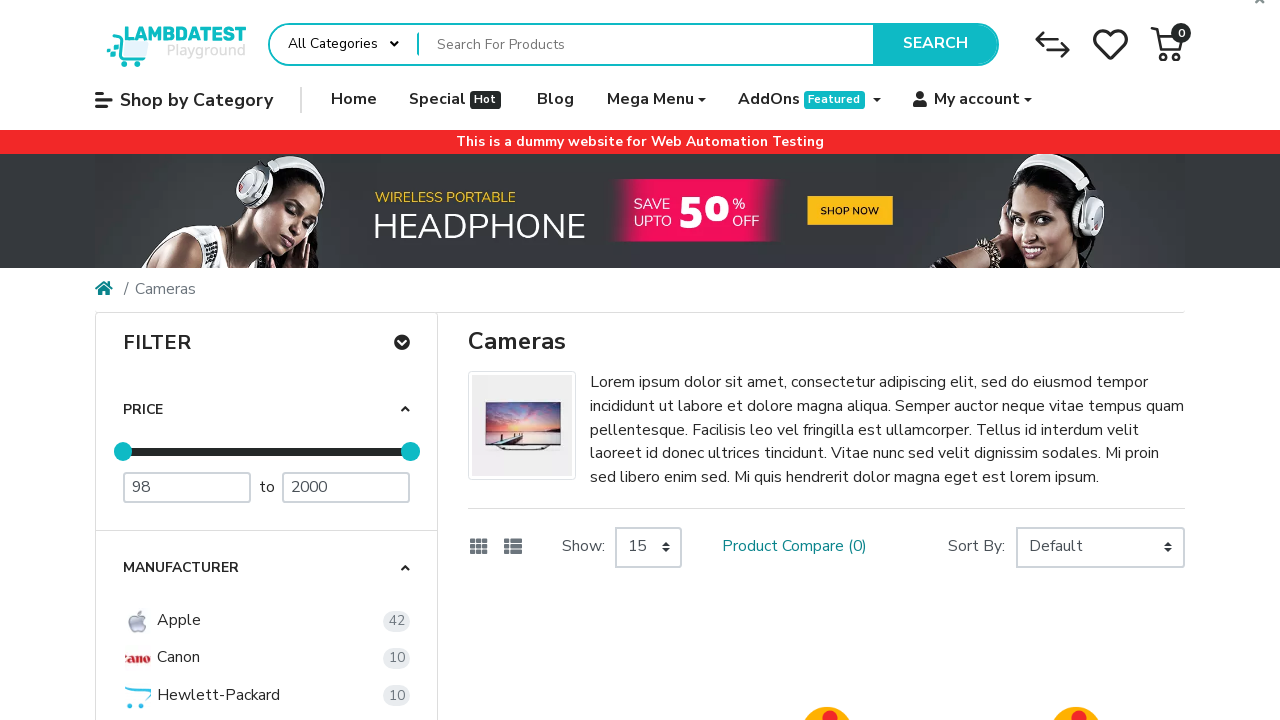

Page loaded and DOM content fully rendered
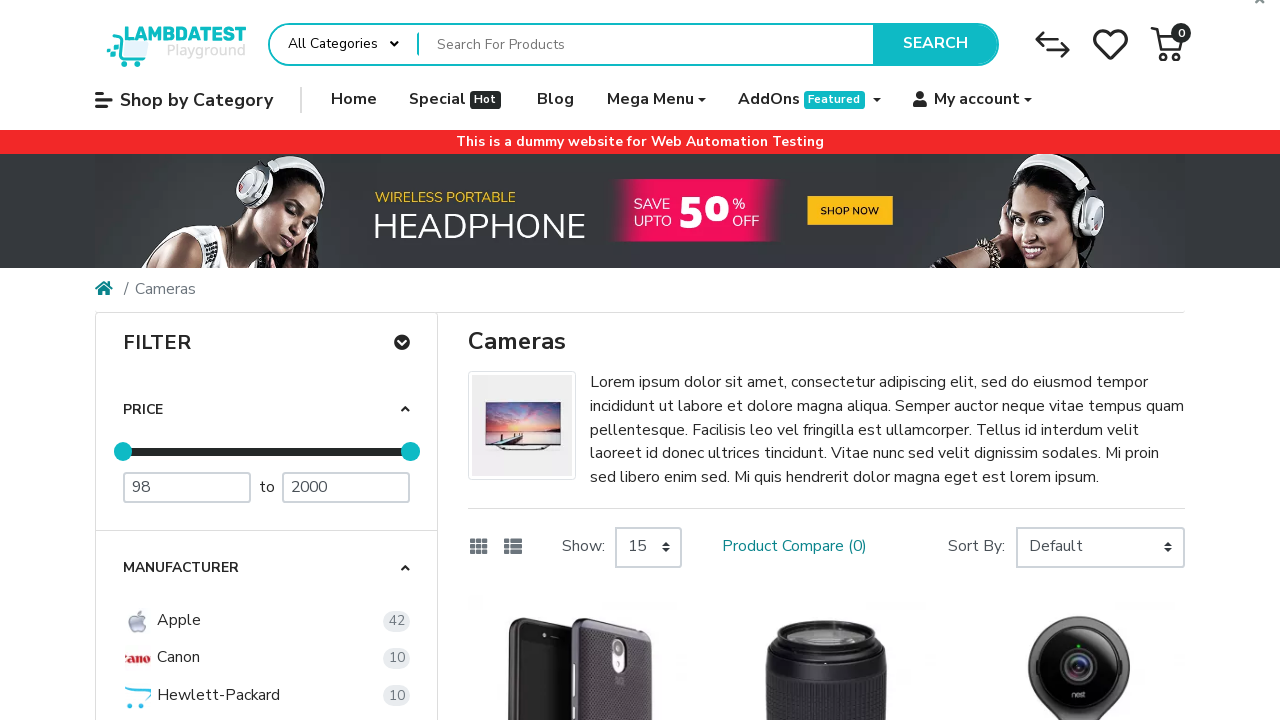

Verified page title changed to 'Cameras'
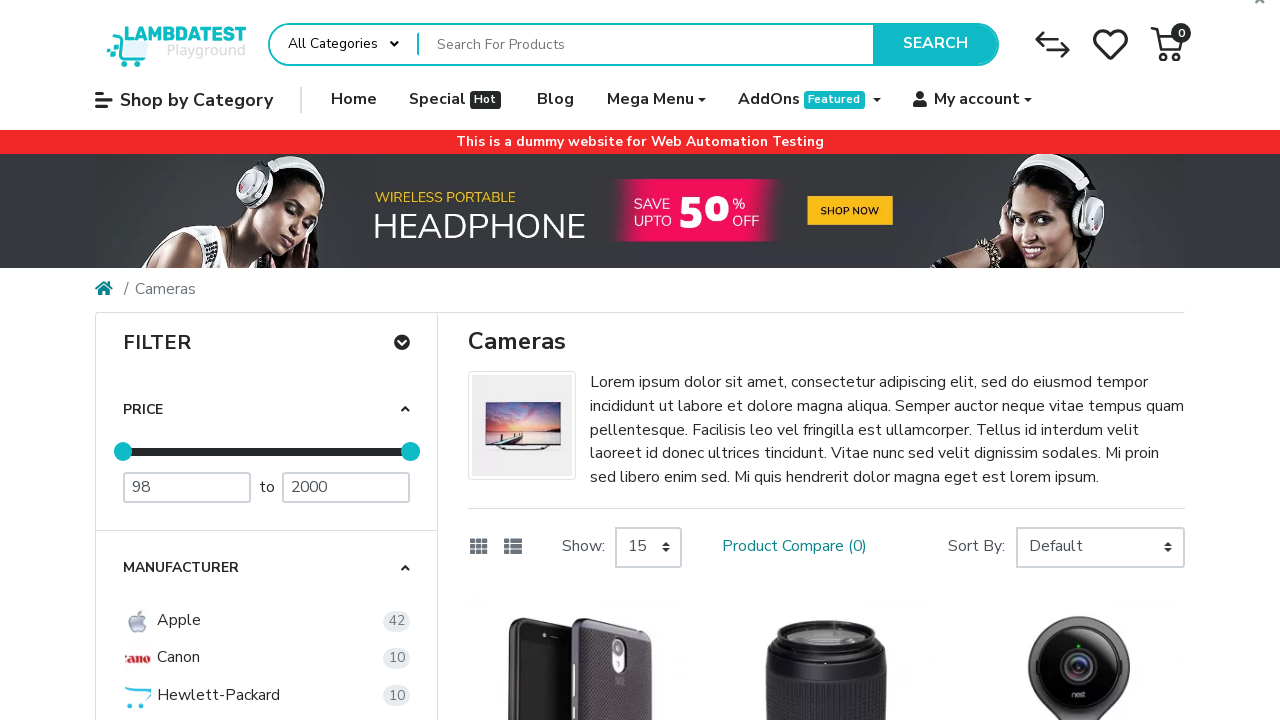

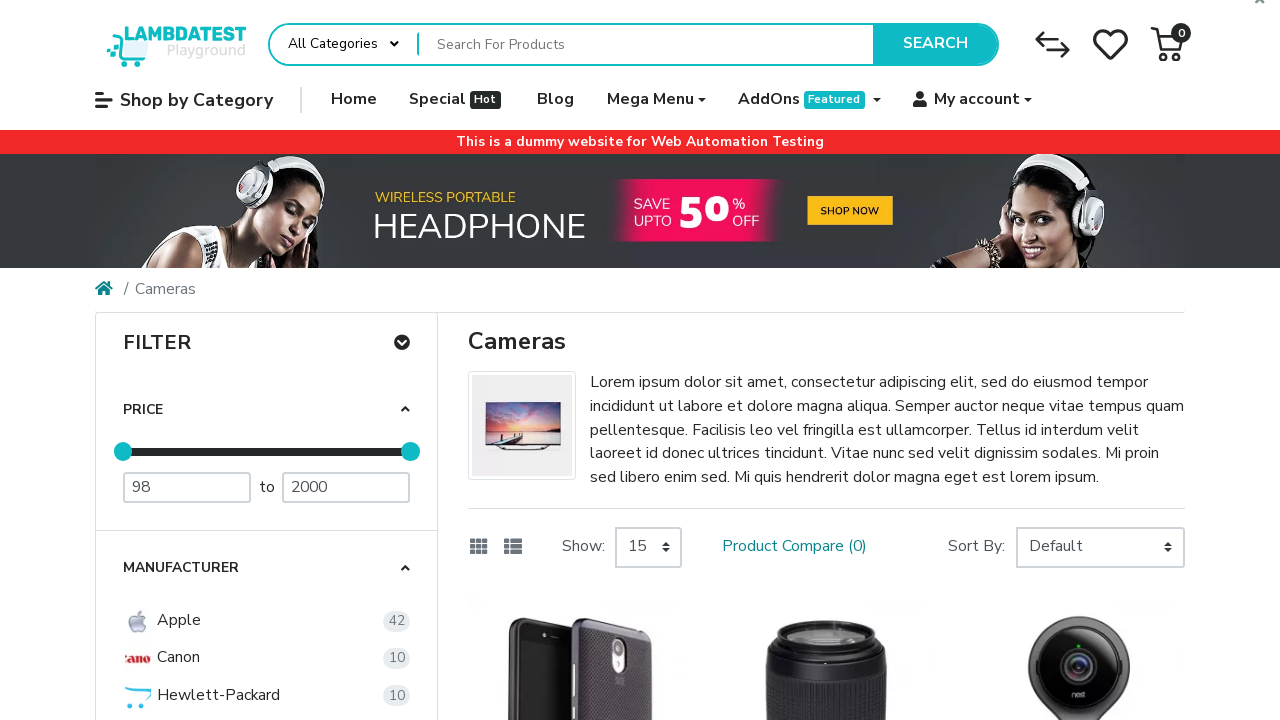